Tests handling a JavaScript prompt dialog by clicking a button, entering text in the prompt, and accepting it

Starting URL: https://the-internet.herokuapp.com/javascript_alerts

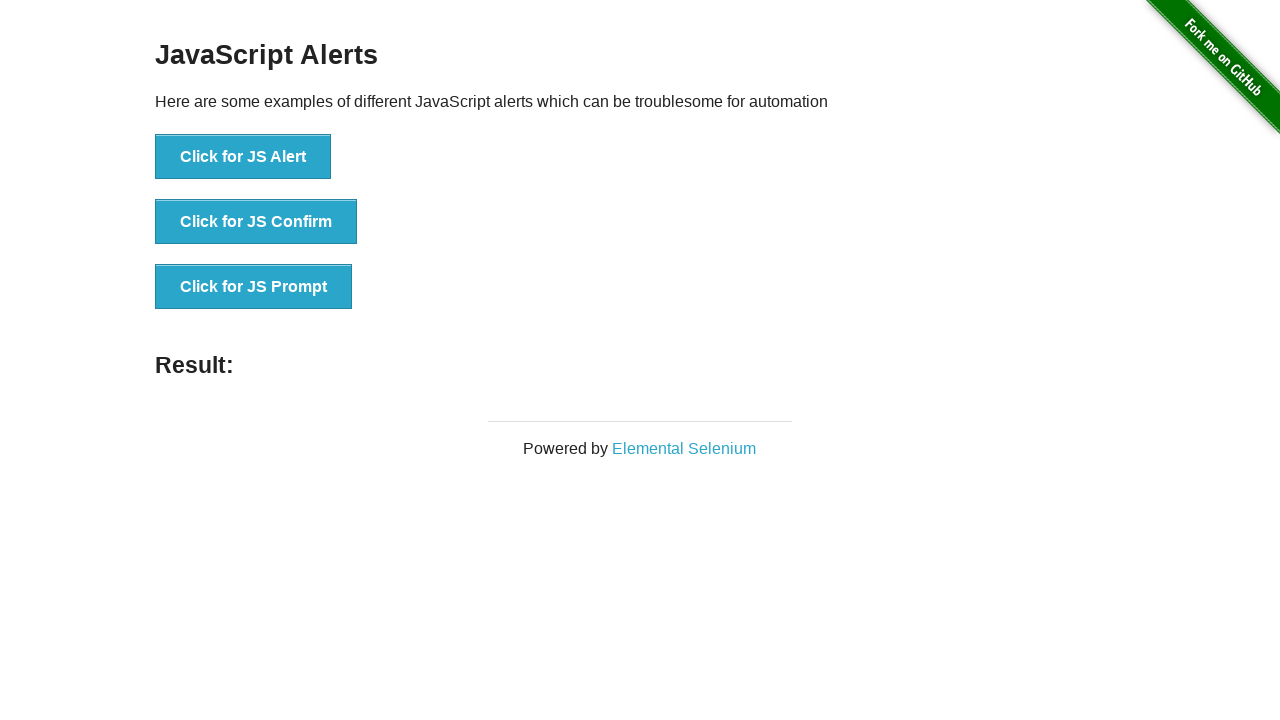

Set up dialog handler to accept prompt with text 'Hello world!'
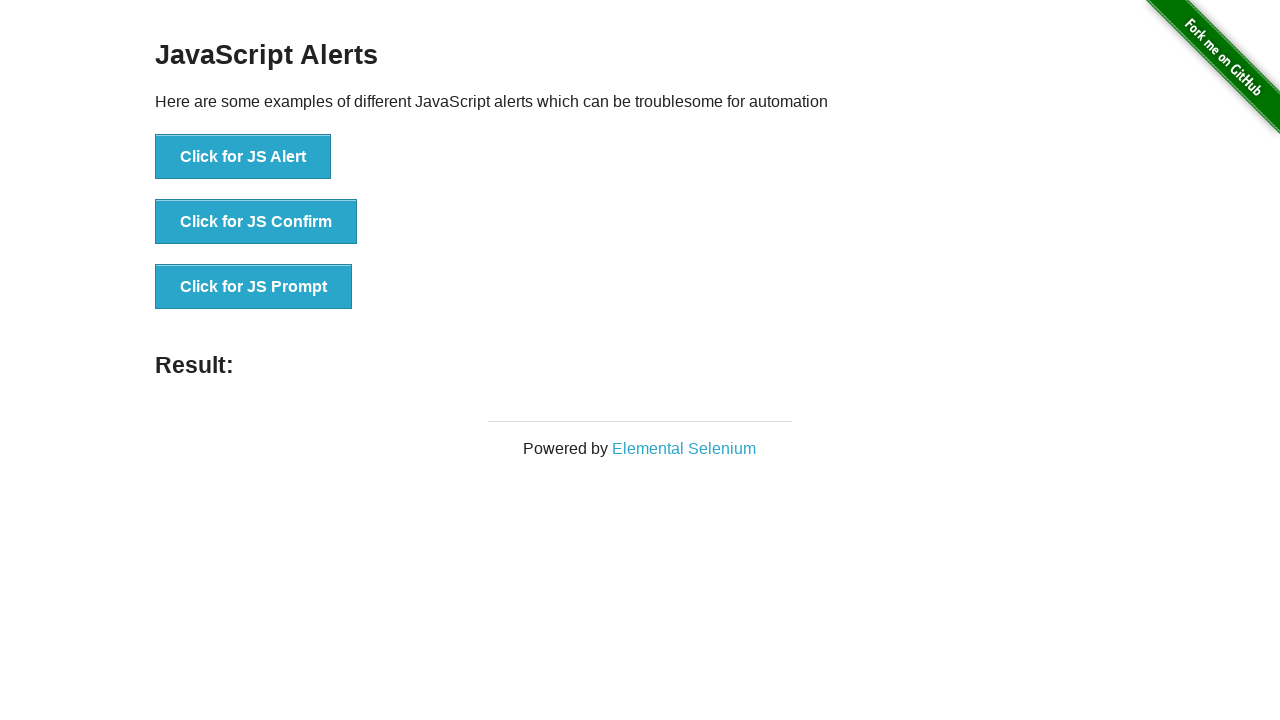

Clicked button to trigger JavaScript prompt dialog at (254, 287) on //button[@onclick="jsPrompt()"]
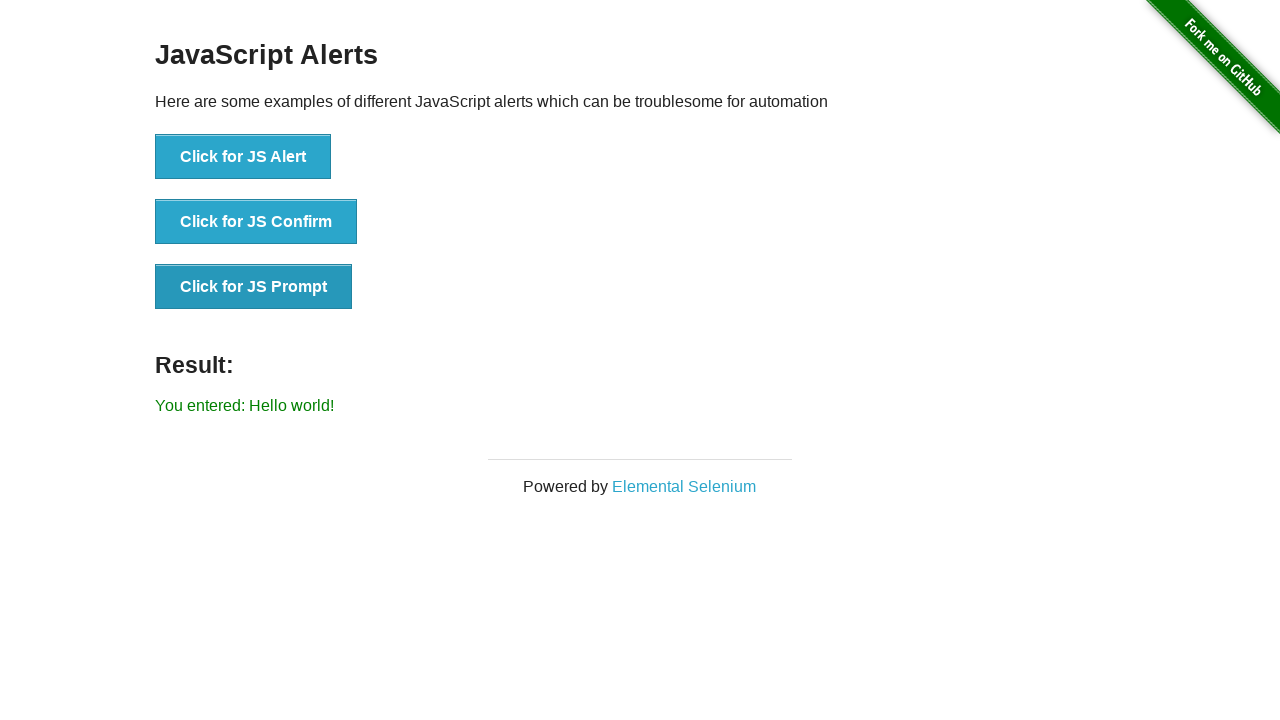

Verified result message displays 'You entered: Hello world!'
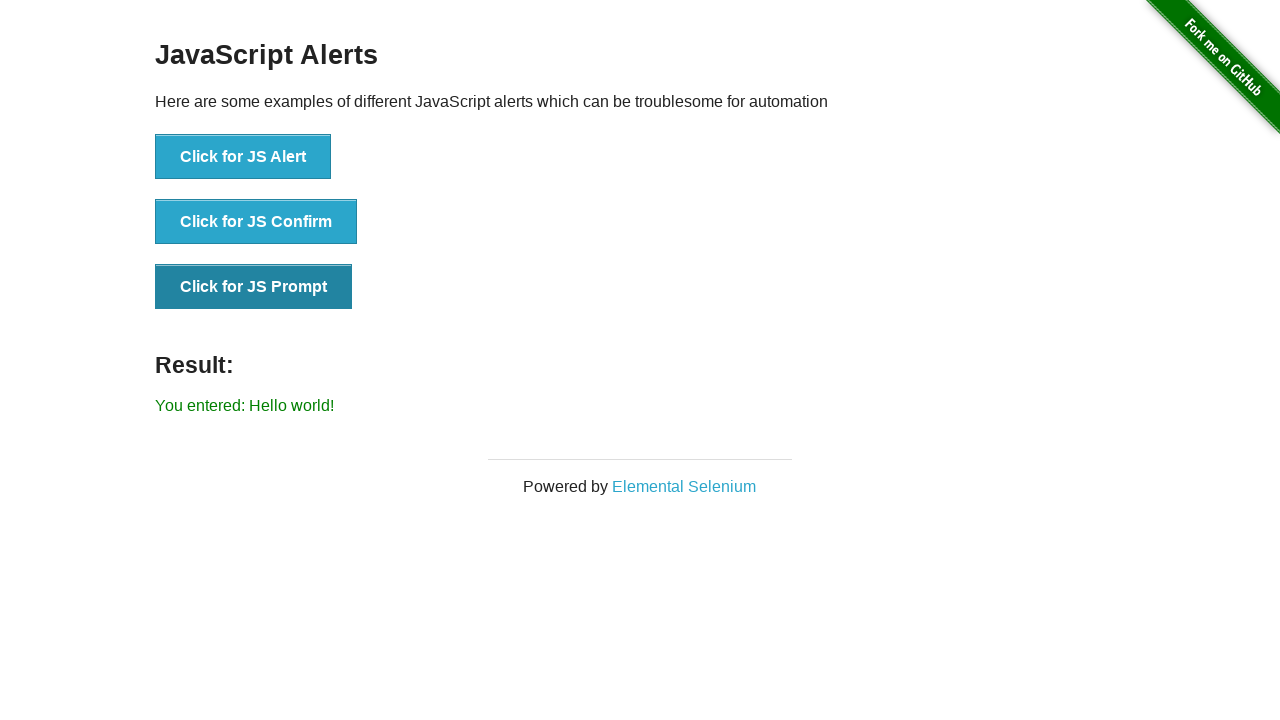

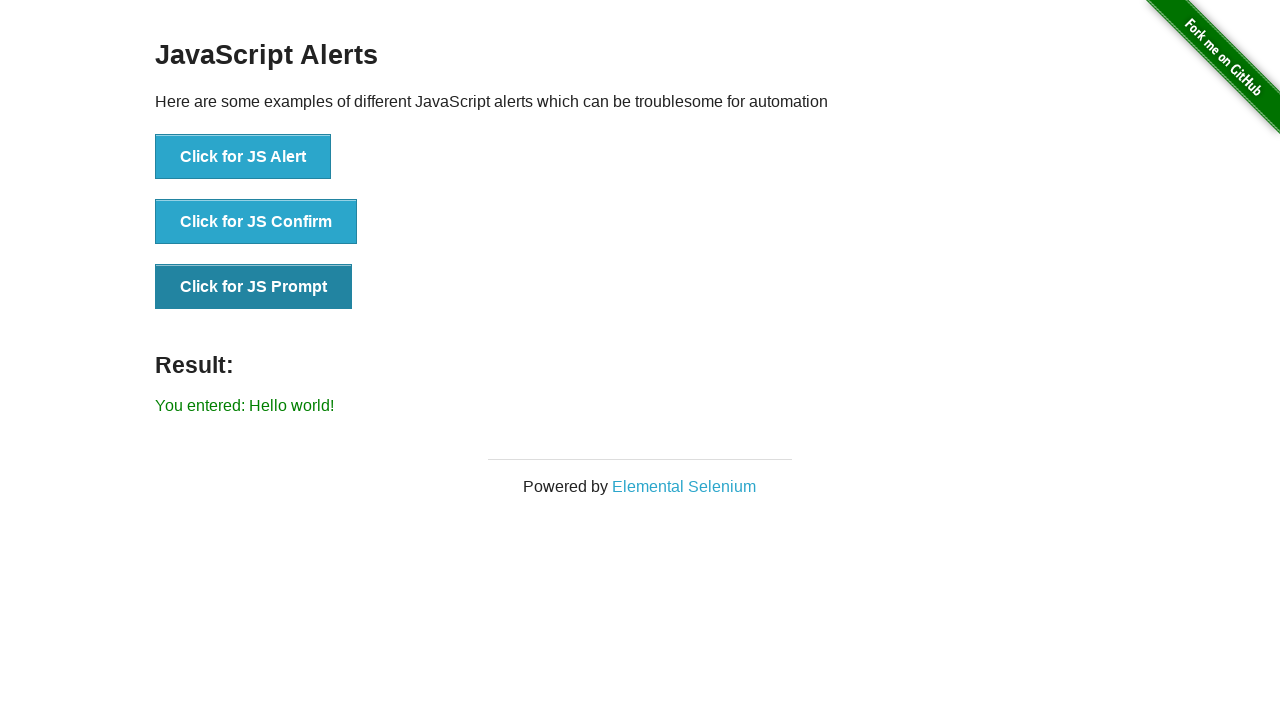